Tests dynamic content loading by clicking a start button and waiting for content to appear after a loading element disappears

Starting URL: https://practice.cydeo.com/dynamic_loading/2

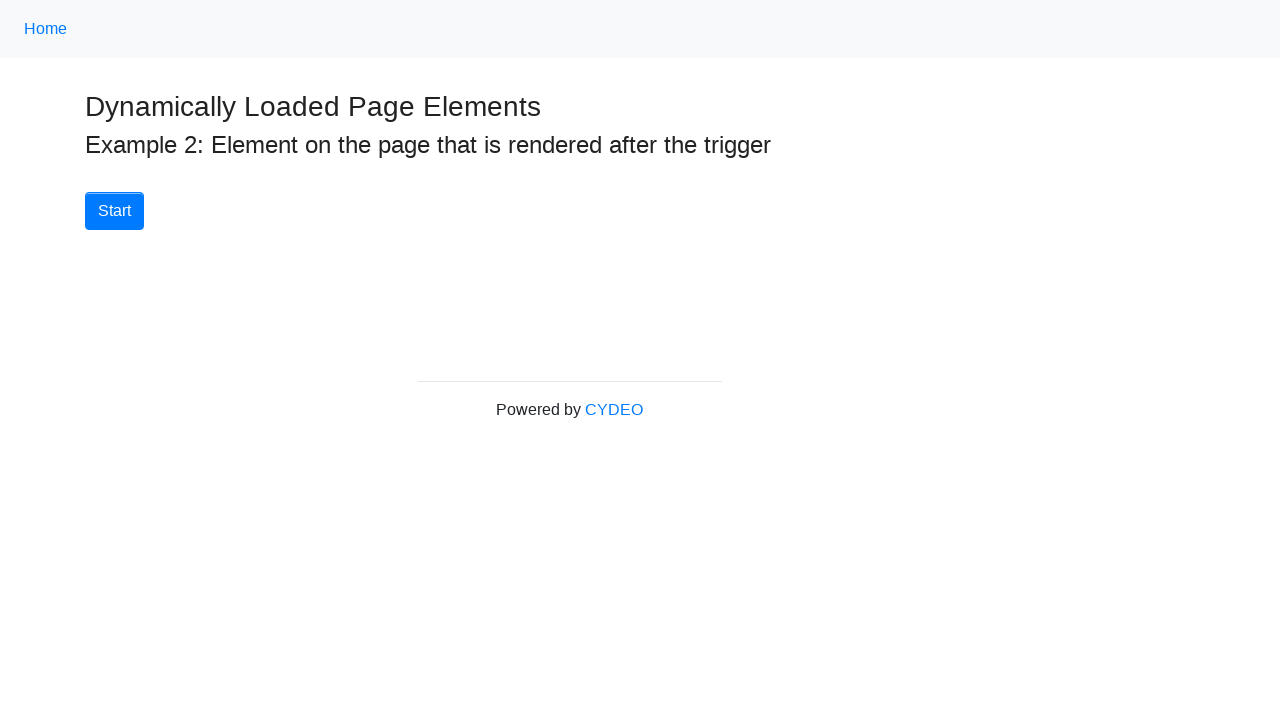

Clicked the Start button to trigger dynamic content loading at (114, 211) on xpath=//button[.='Start']
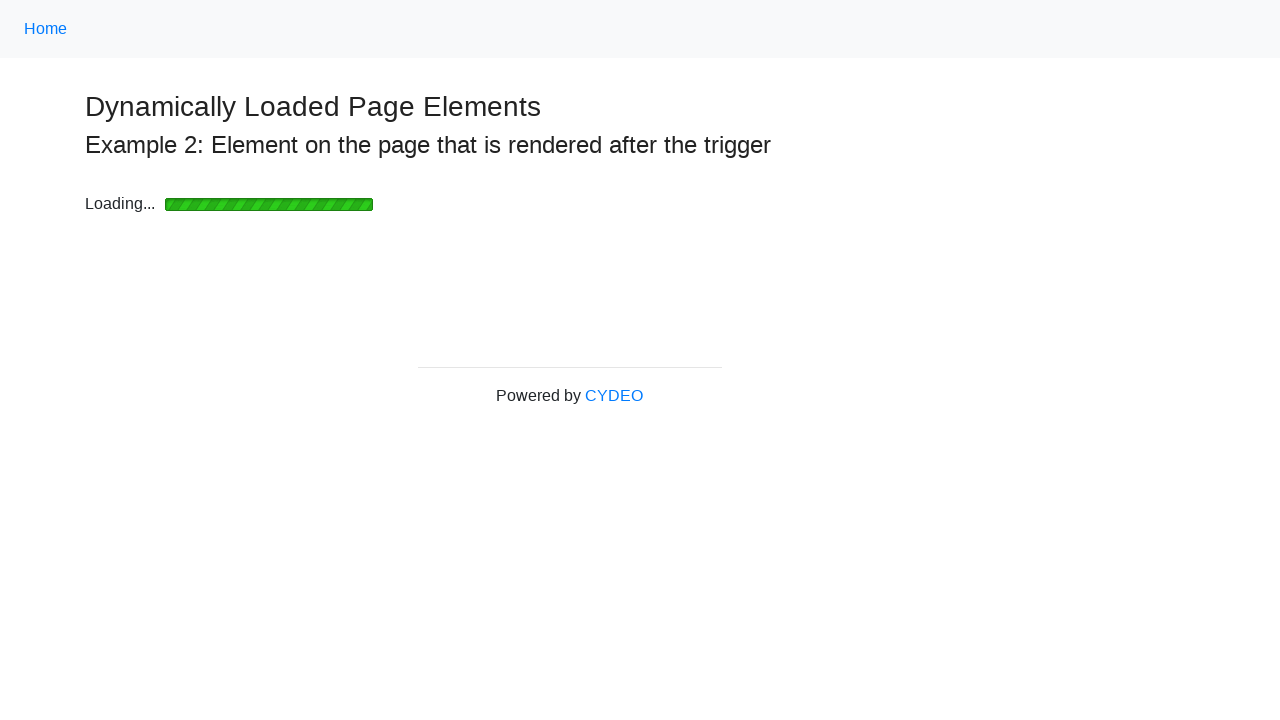

Loading element disappeared
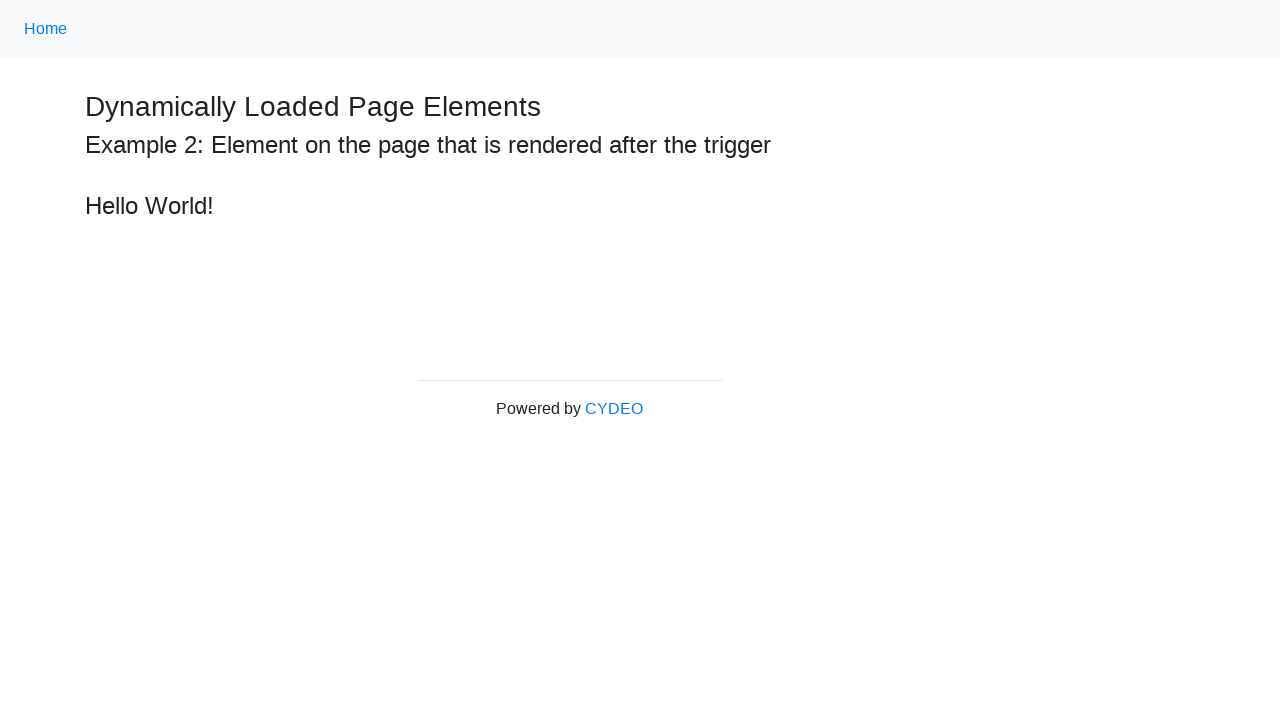

Hello World text became visible after loading completed
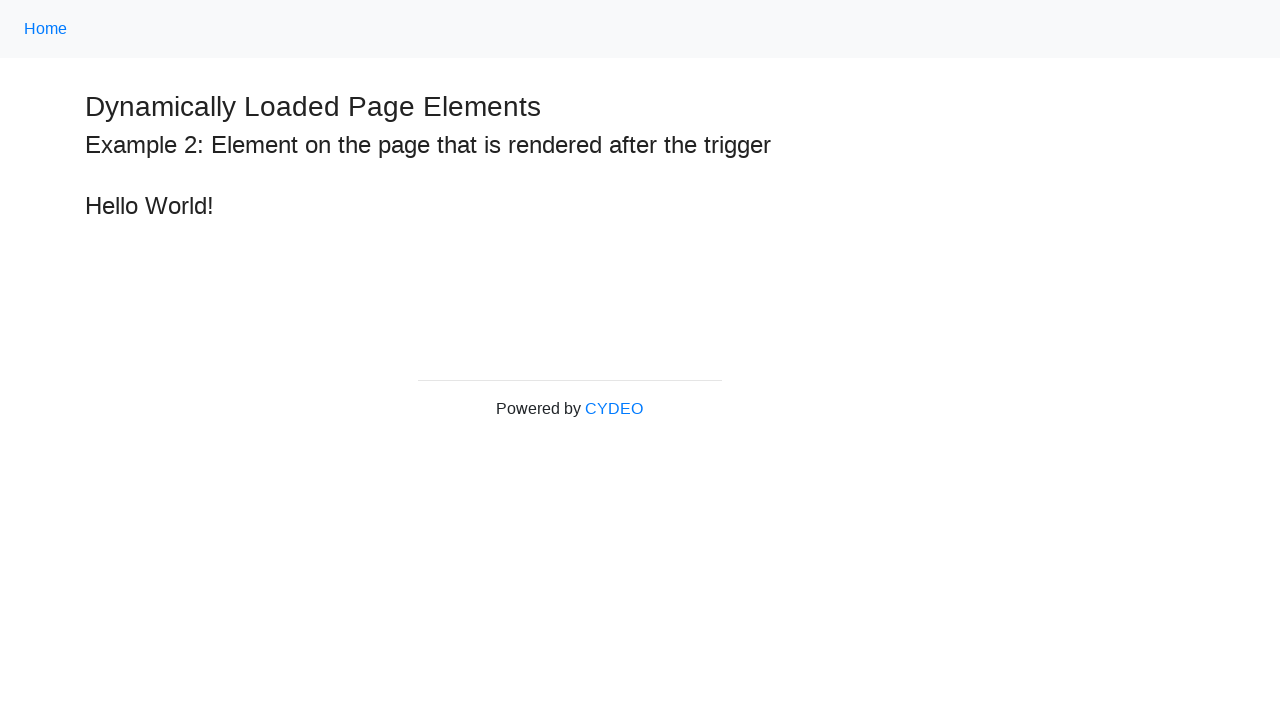

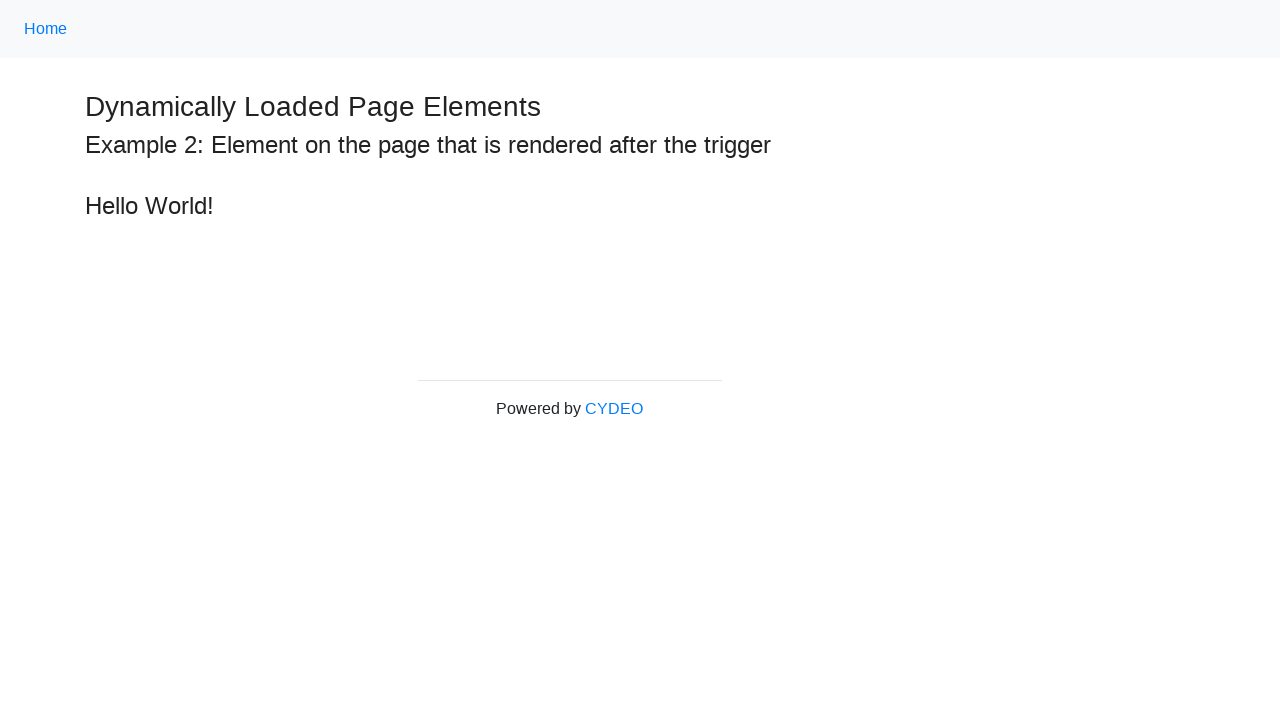